Opens the JustDial website homepage. The original script configured Chrome options for incognito mode, maximized window, and disabled notifications, but the core automation is simply navigating to the site.

Starting URL: https://www.justdial.com/

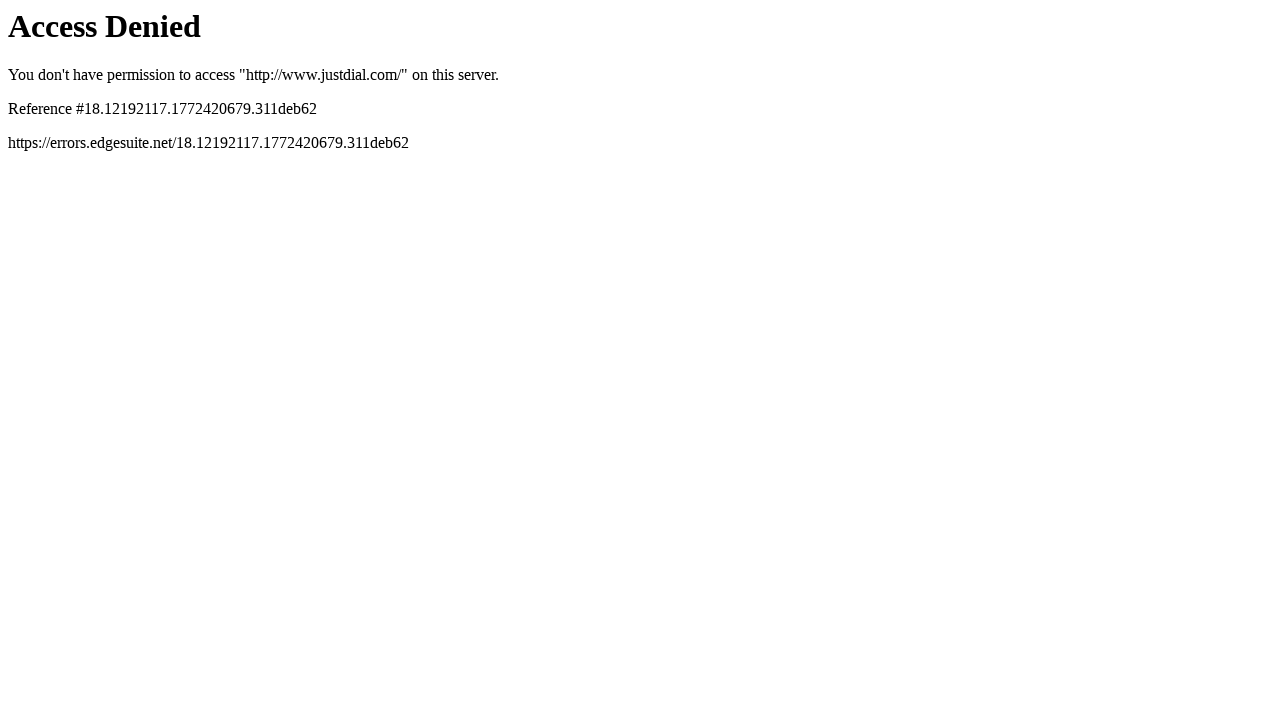

Navigated to JustDial homepage
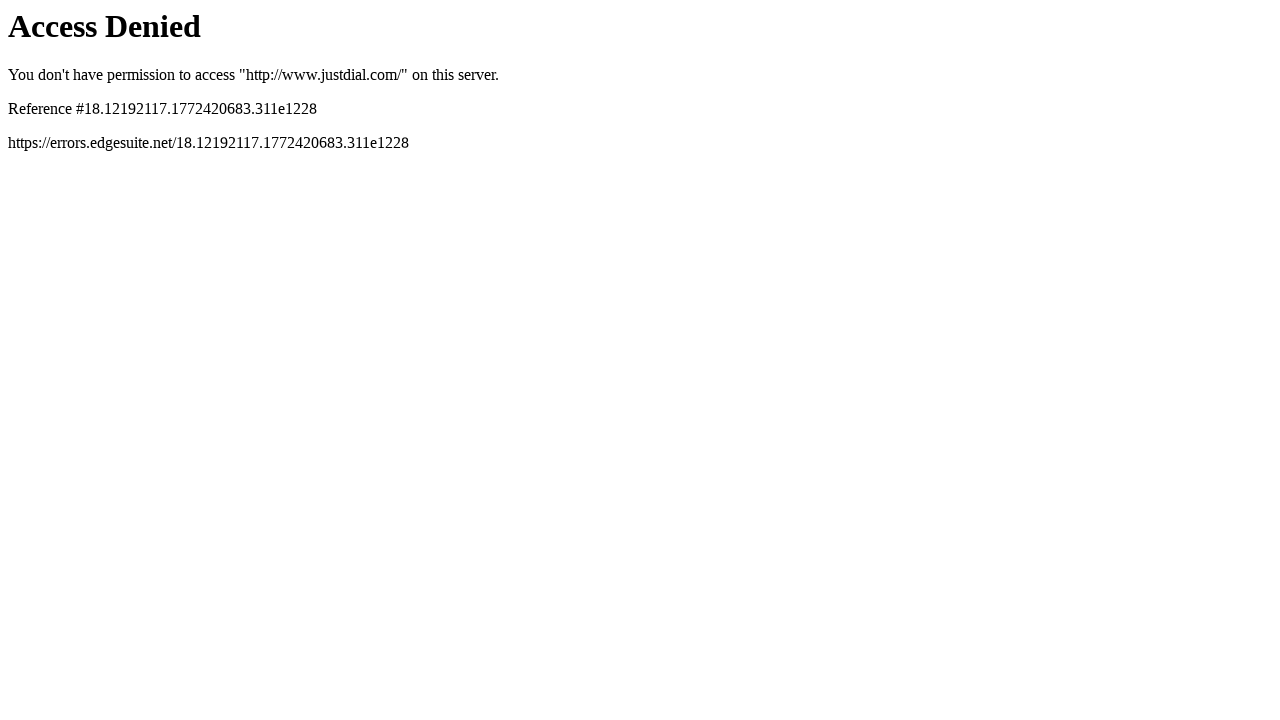

Page DOM content loaded
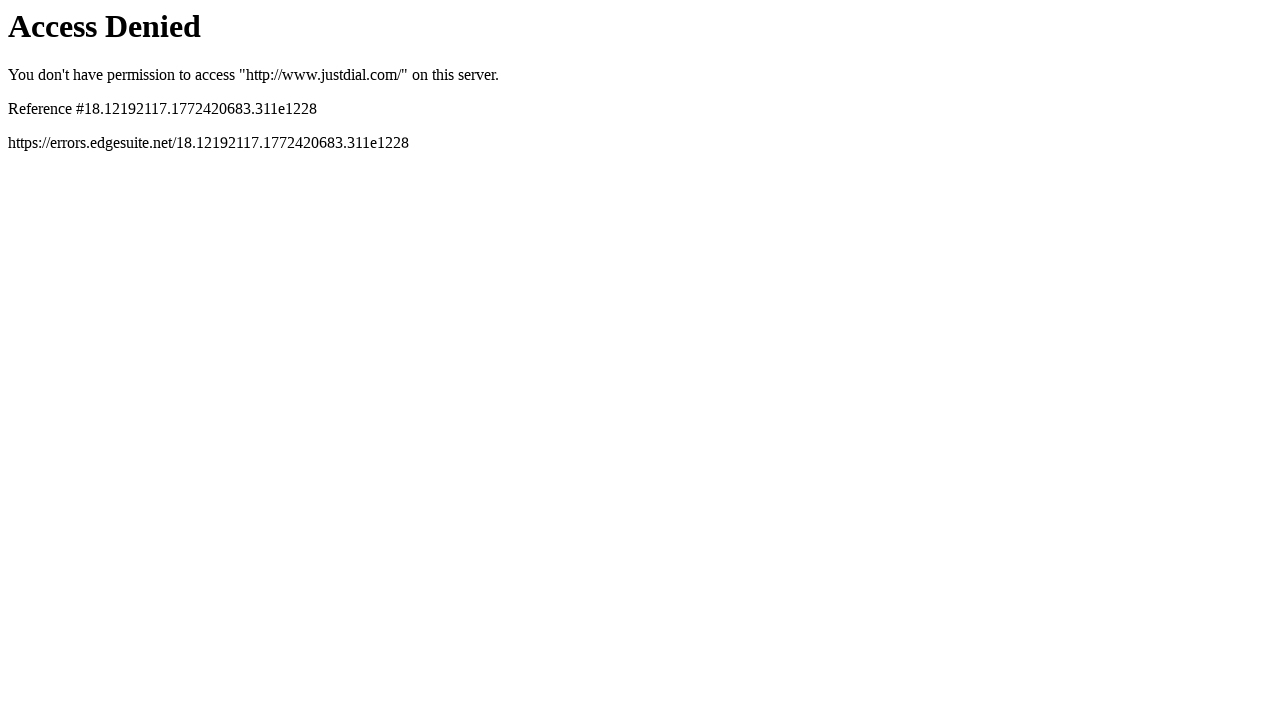

Body element found, homepage verification complete
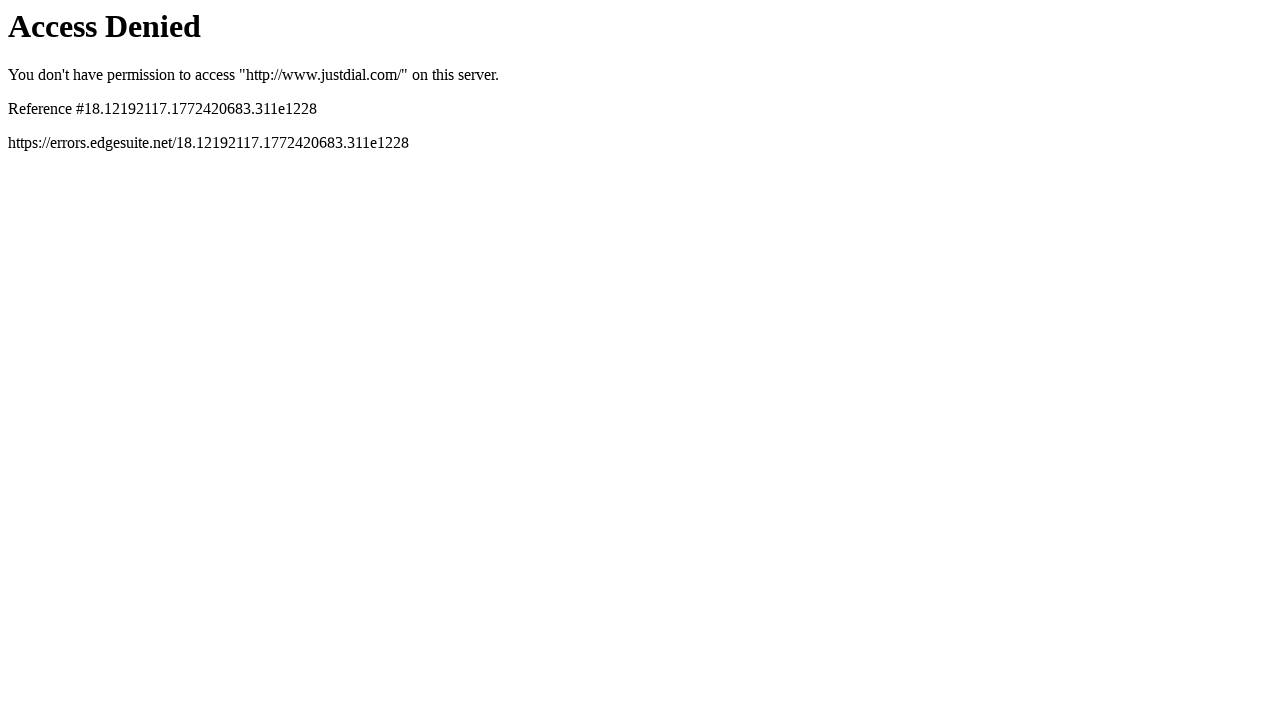

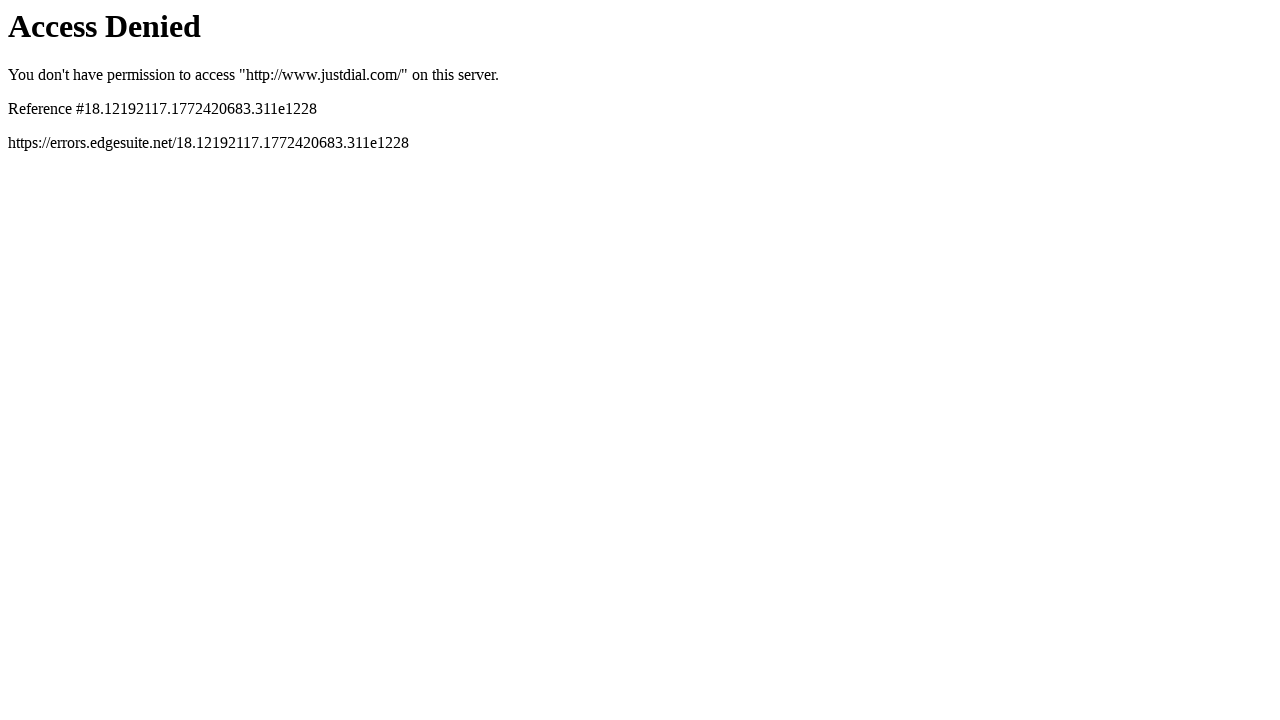